Tests web form functionality by filling a text input field with text and submitting the form, then verifying a success message is displayed.

Starting URL: https://www.selenium.dev/selenium/web/web-form.html

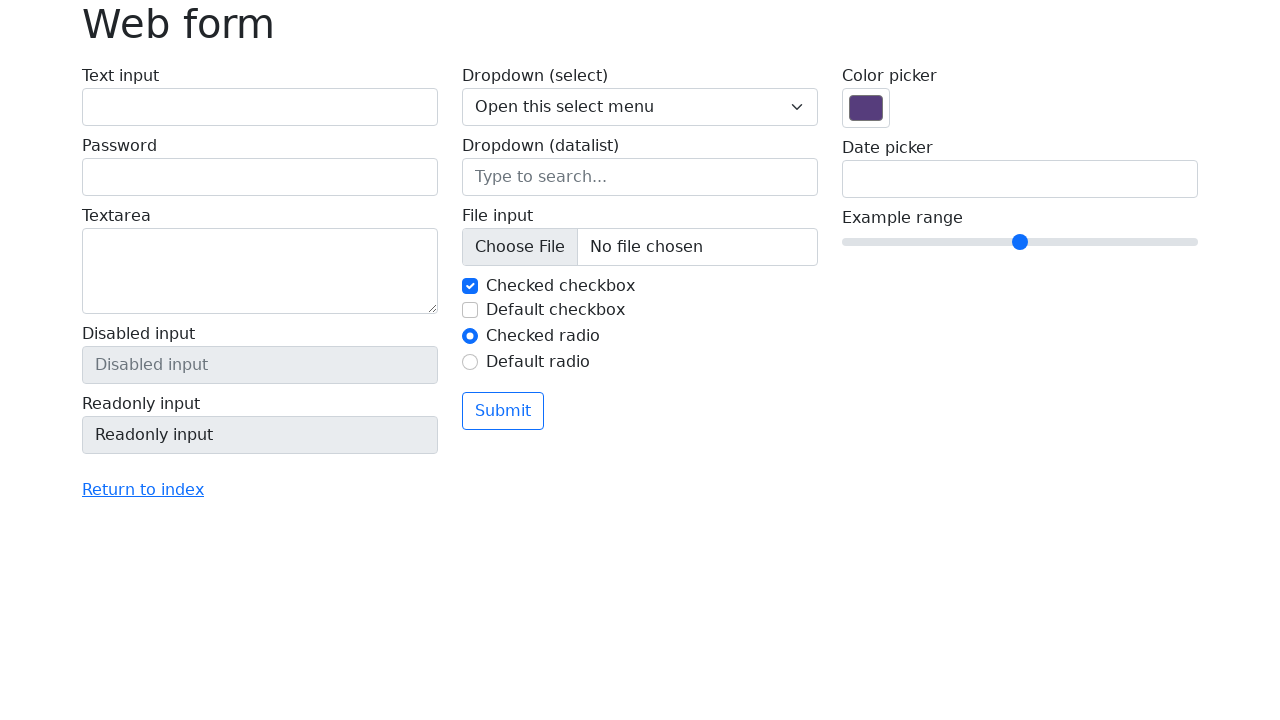

Filled text input field with 'Learning' on input[name='my-text']
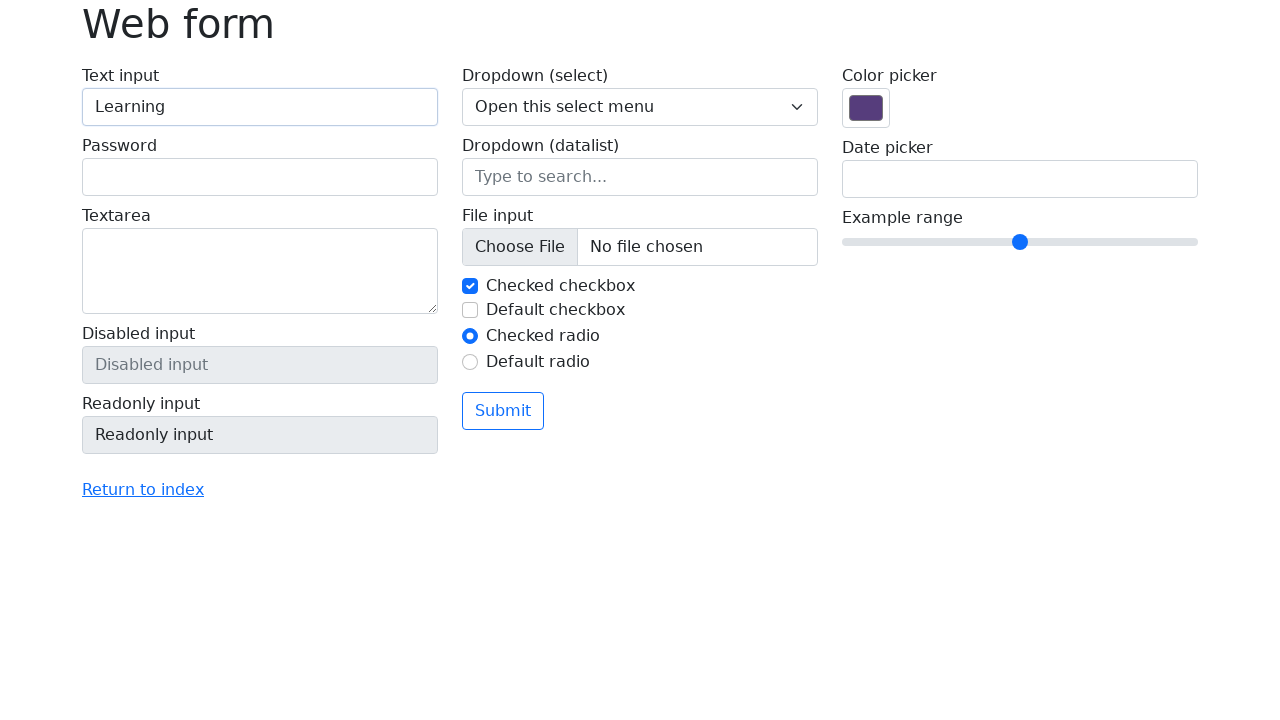

Clicked submit button at (503, 411) on button
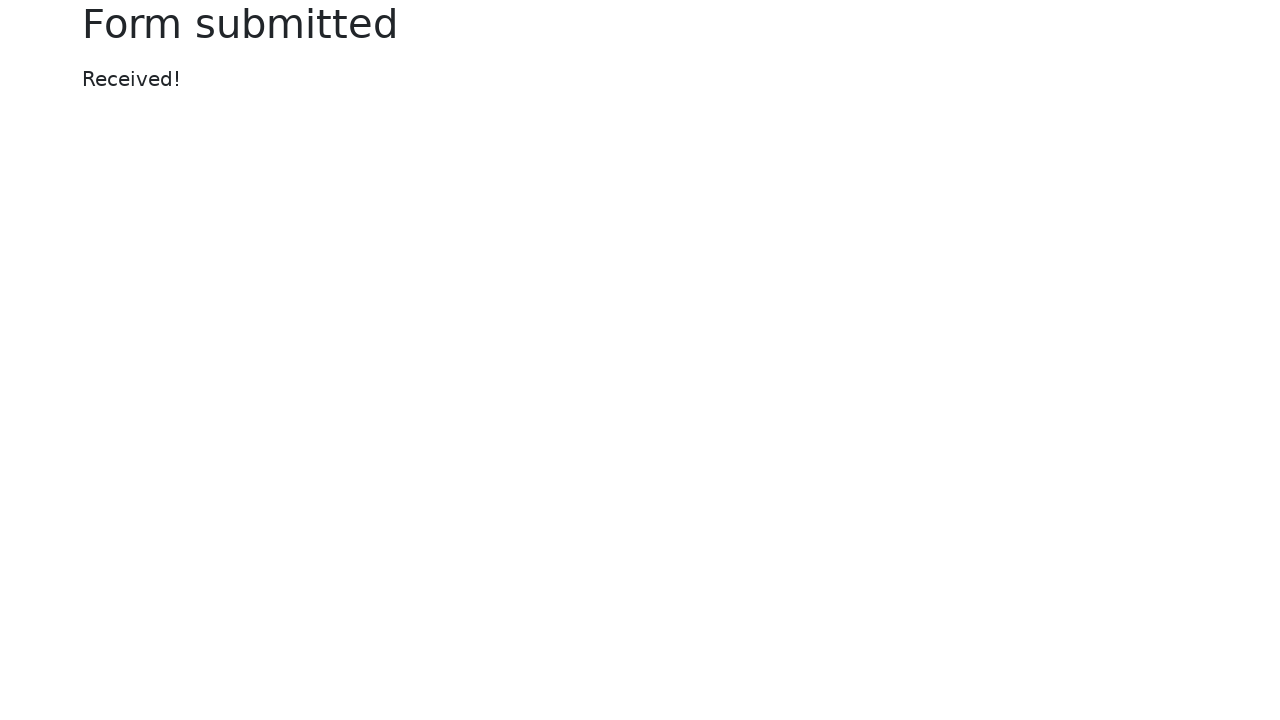

Success message appeared
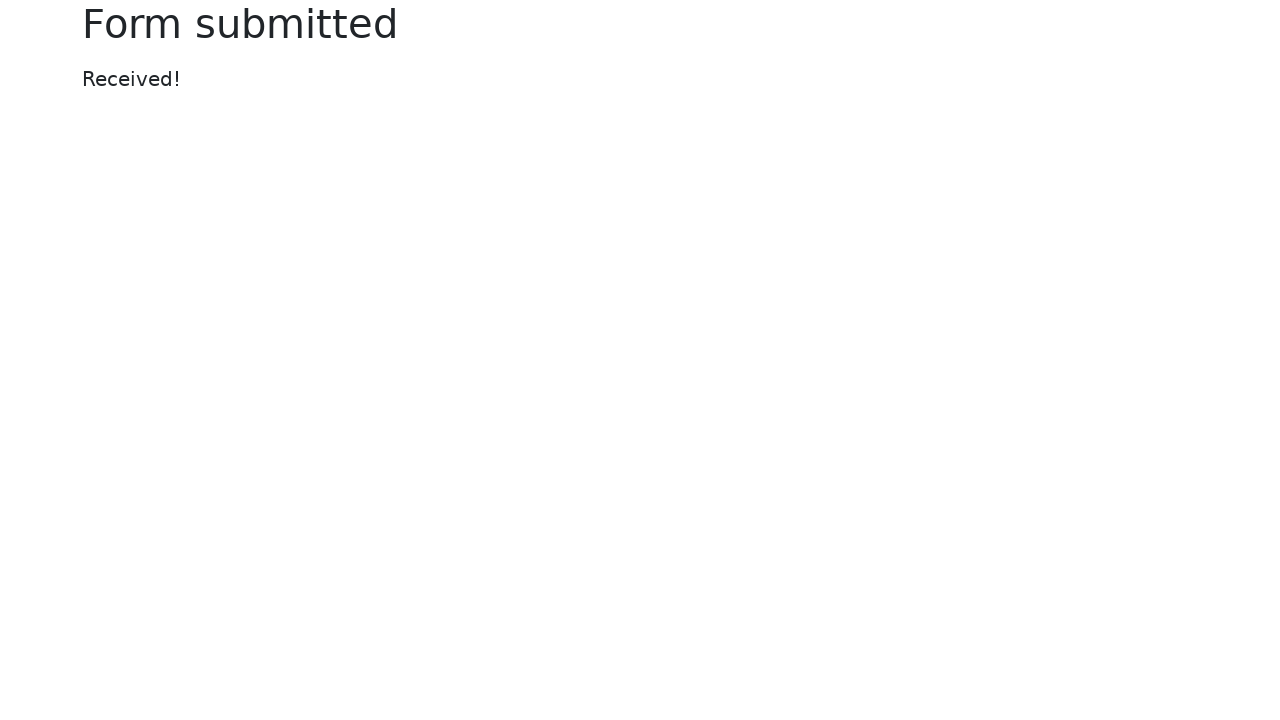

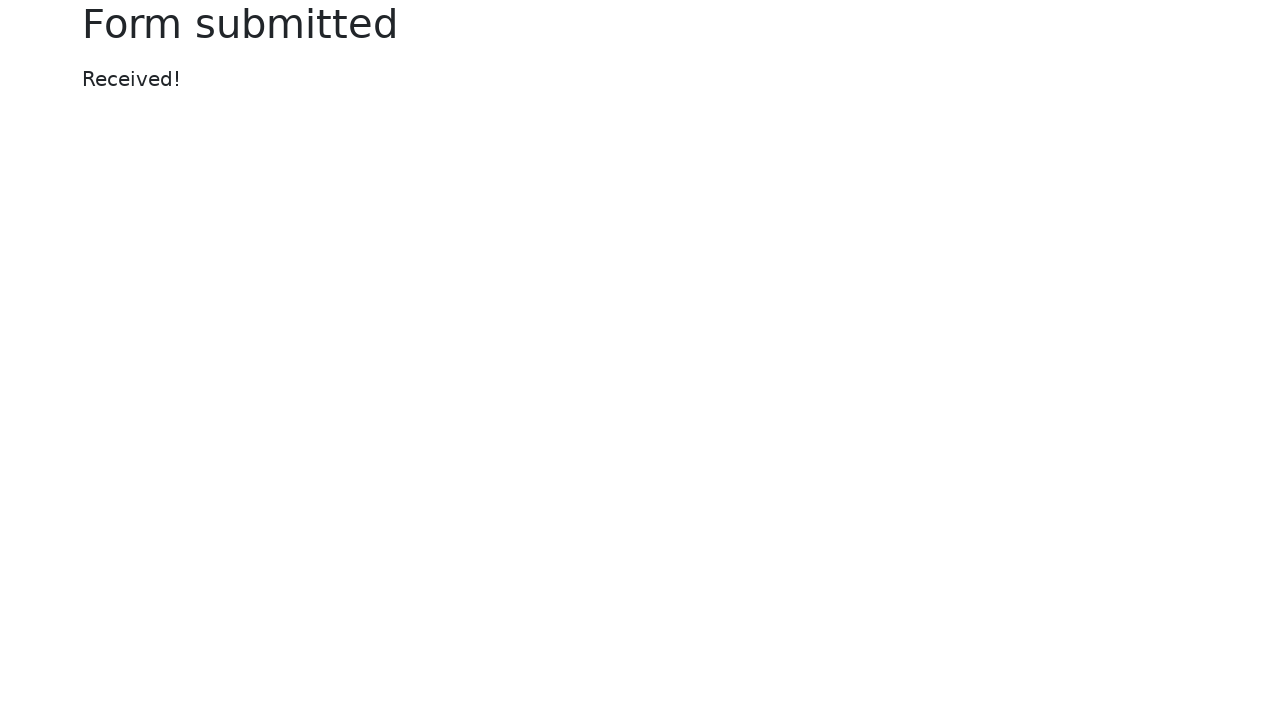